Tests that the "Due" column in table1 can be sorted in descending order by clicking the column header twice, then verifies the values are properly sorted from highest to lowest.

Starting URL: http://the-internet.herokuapp.com/tables

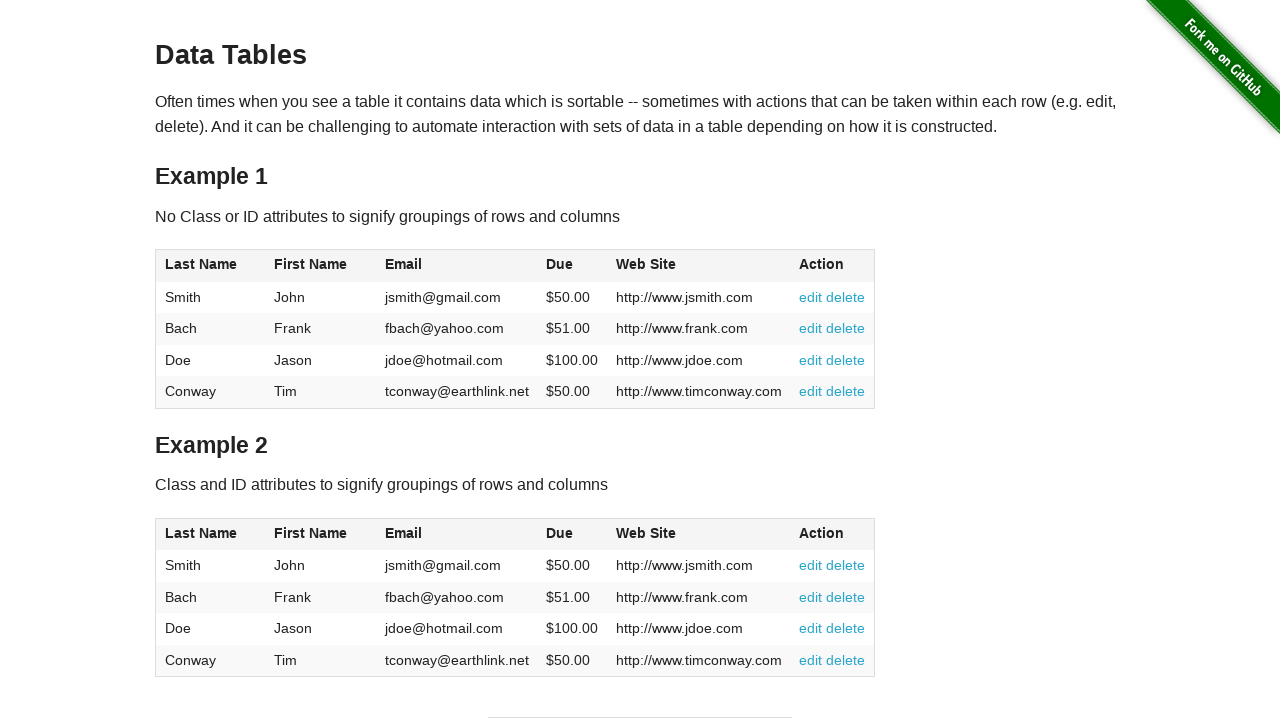

Clicked Due column header first time to sort ascending at (572, 266) on #table1 thead tr th:nth-of-type(4)
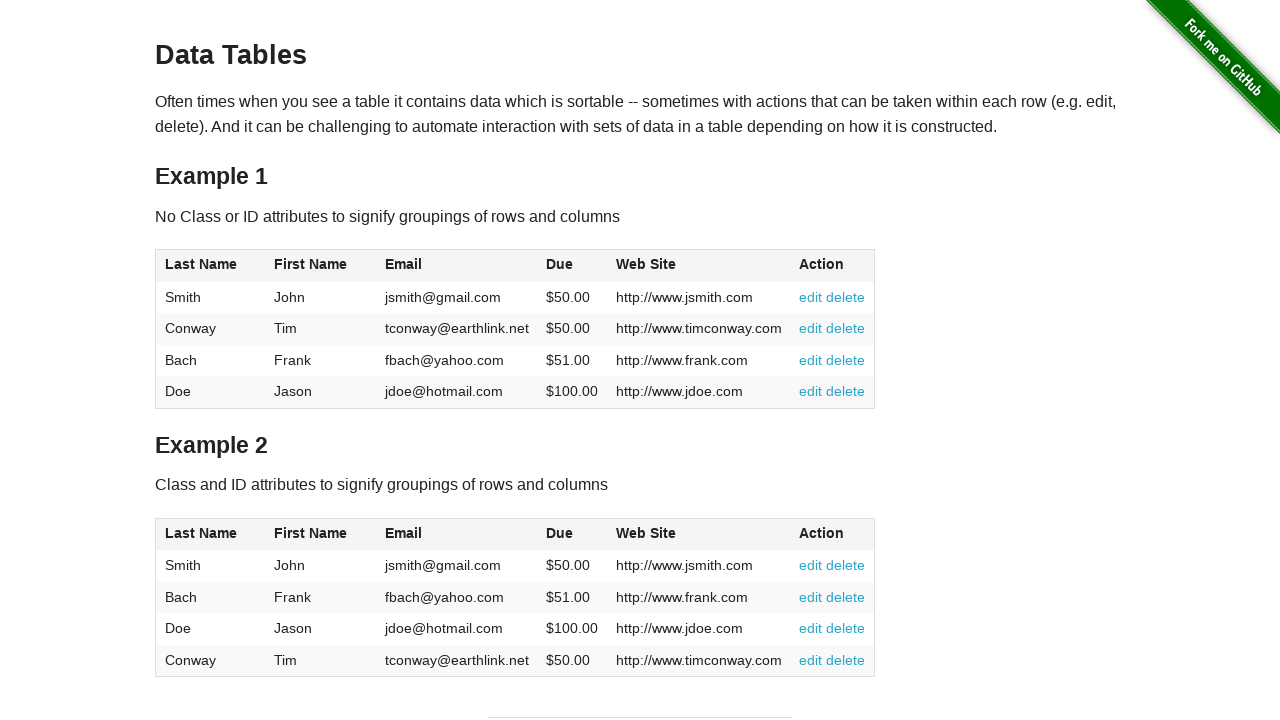

Clicked Due column header second time to sort descending at (572, 266) on #table1 thead tr th:nth-of-type(4)
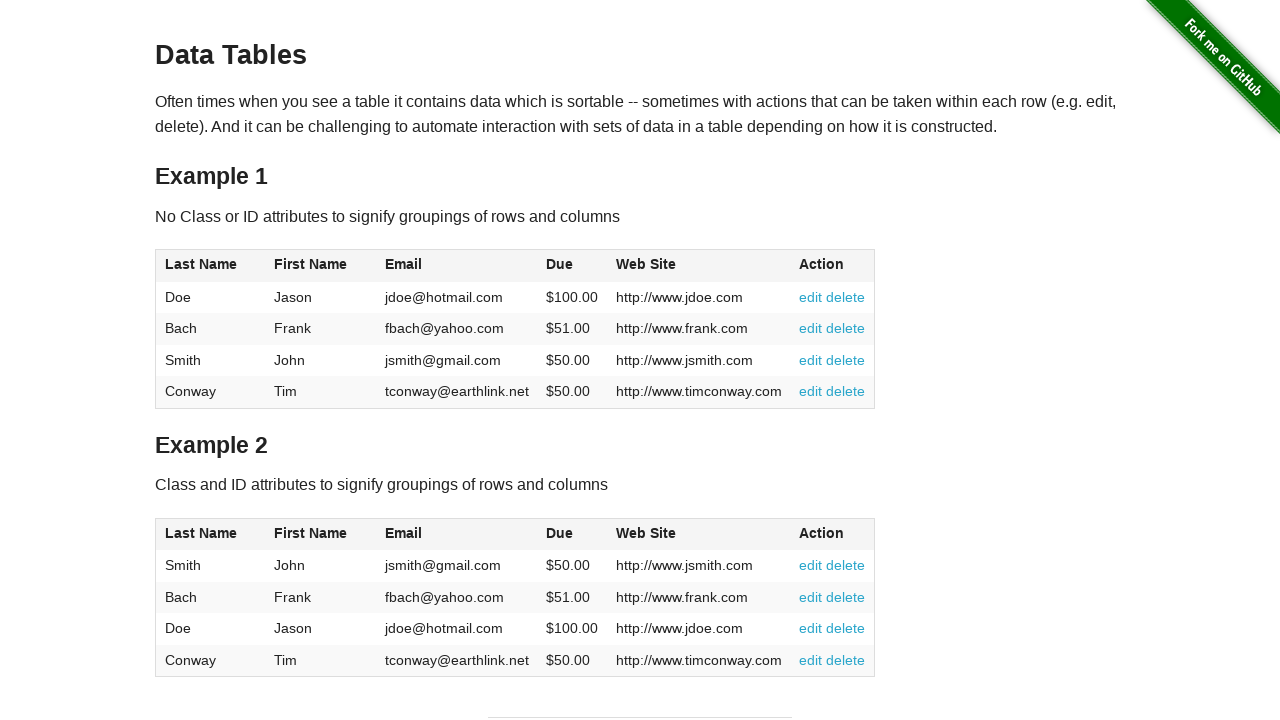

Table sorted in descending order by Due column and visible
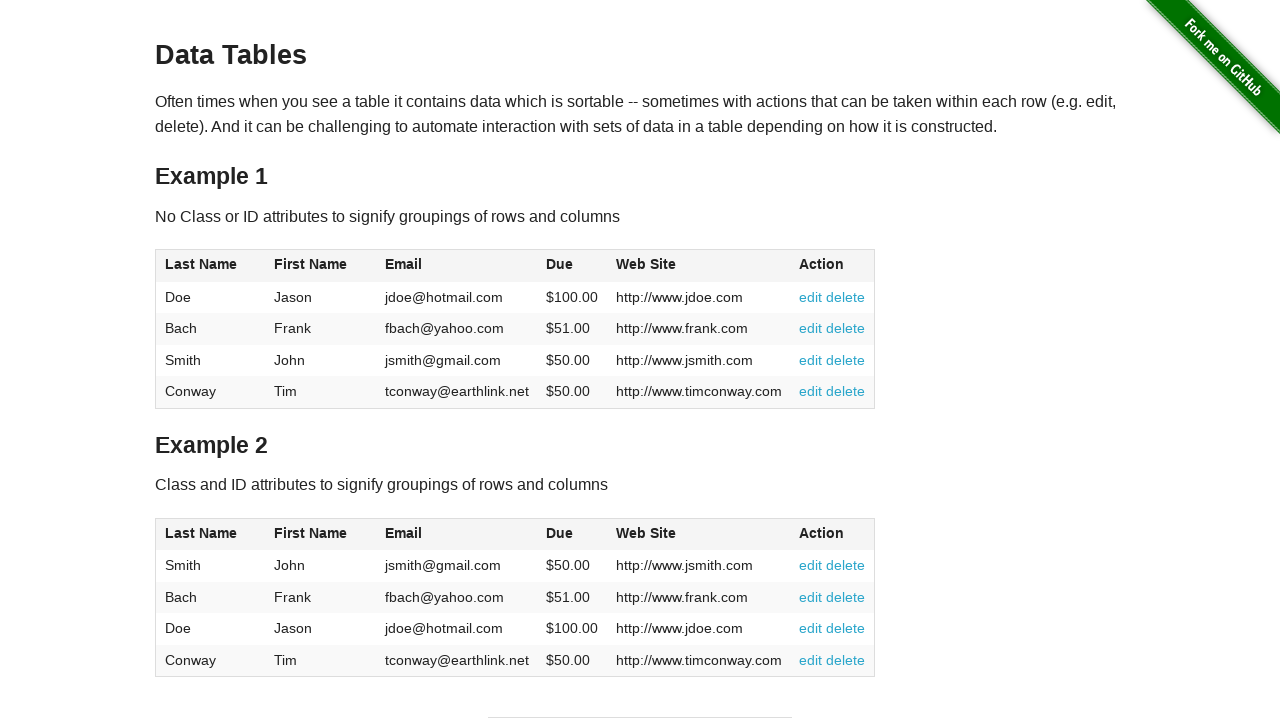

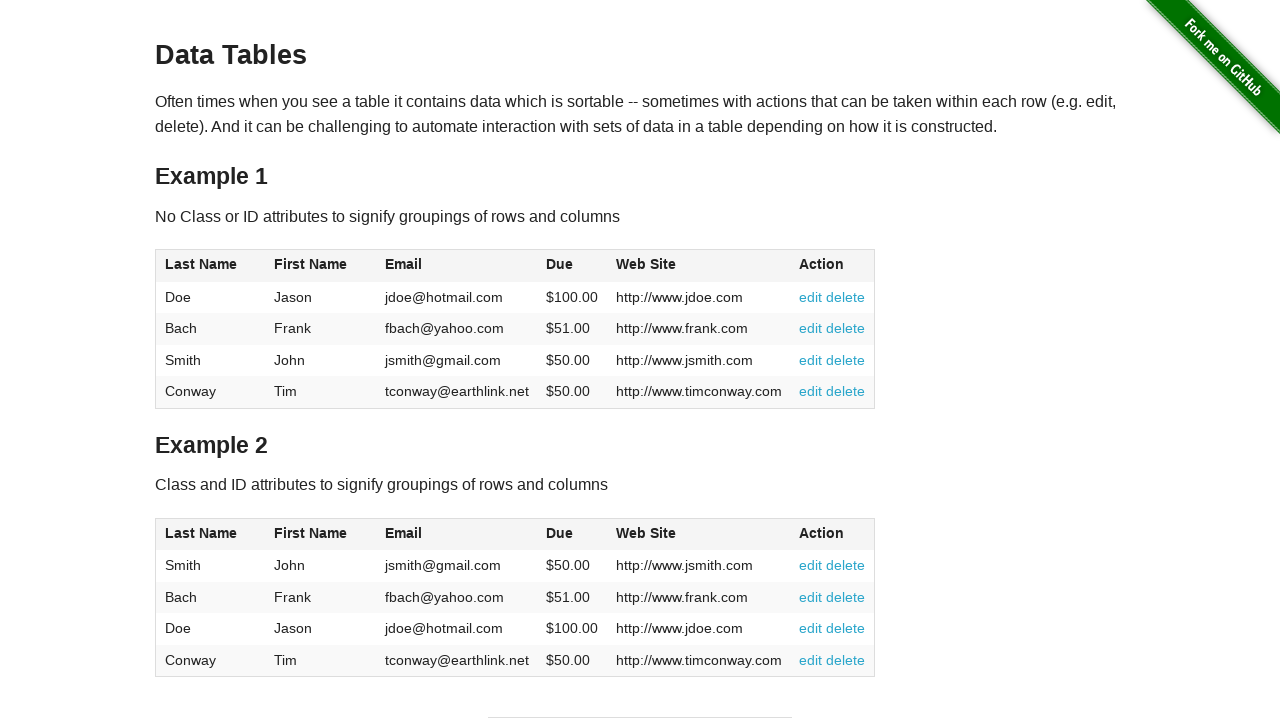